Tests right-click context menu functionality by opening context menu, hovering over quit option, clicking it, and accepting the alert

Starting URL: http://swisnl.github.io/jQuery-contextMenu/demo.html

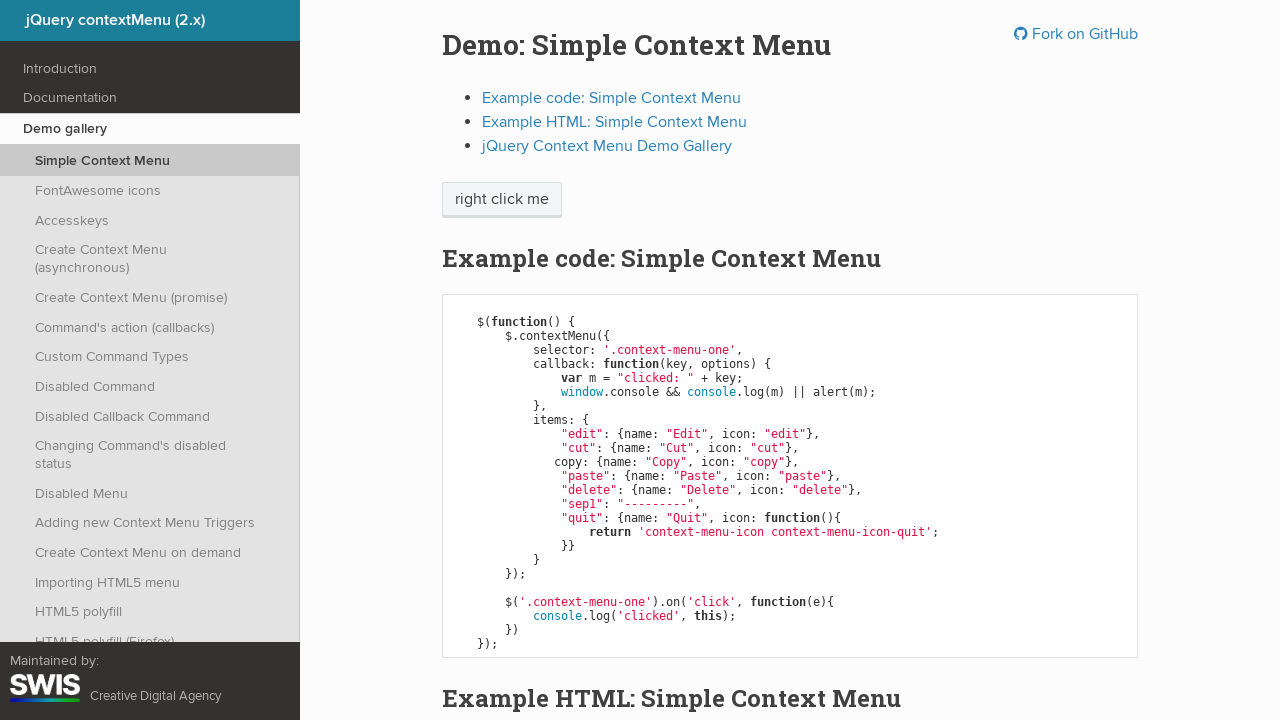

Verified quit menu context is not displayed initially
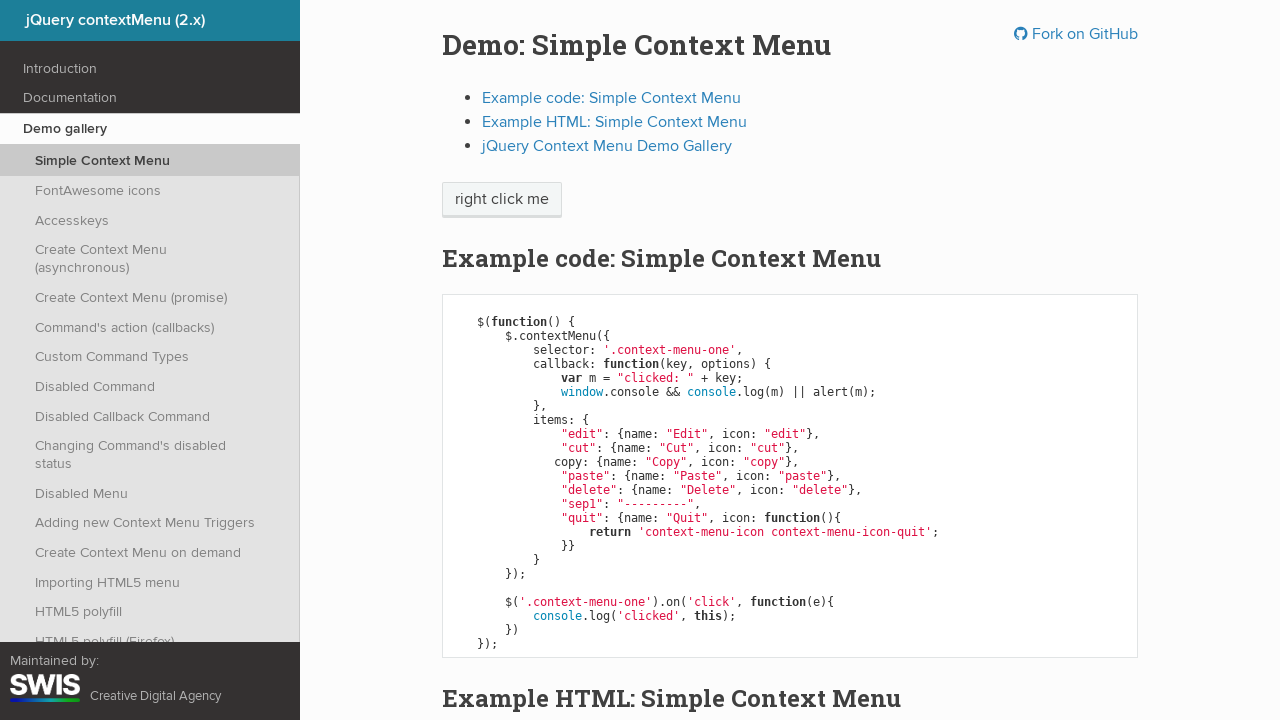

Right-clicked on 'right click me' element to open context menu at (502, 200) on //span[text()='right click me']
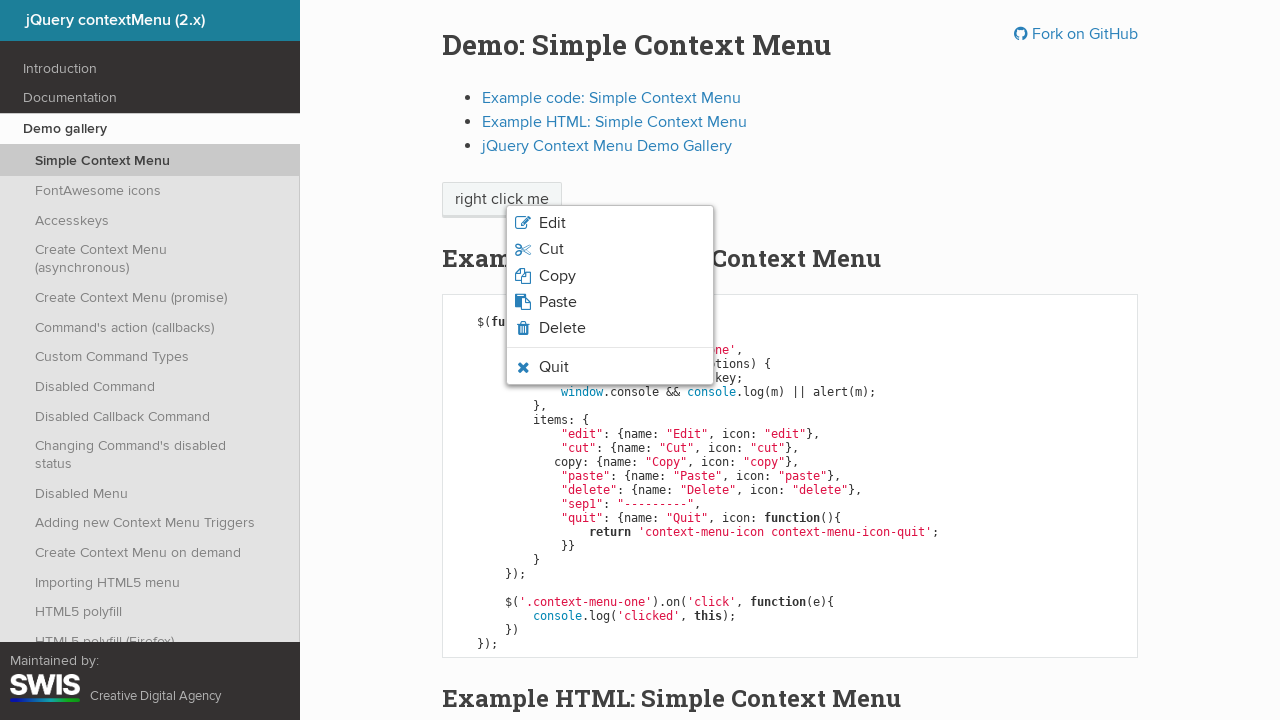

Quit menu context appeared and became visible
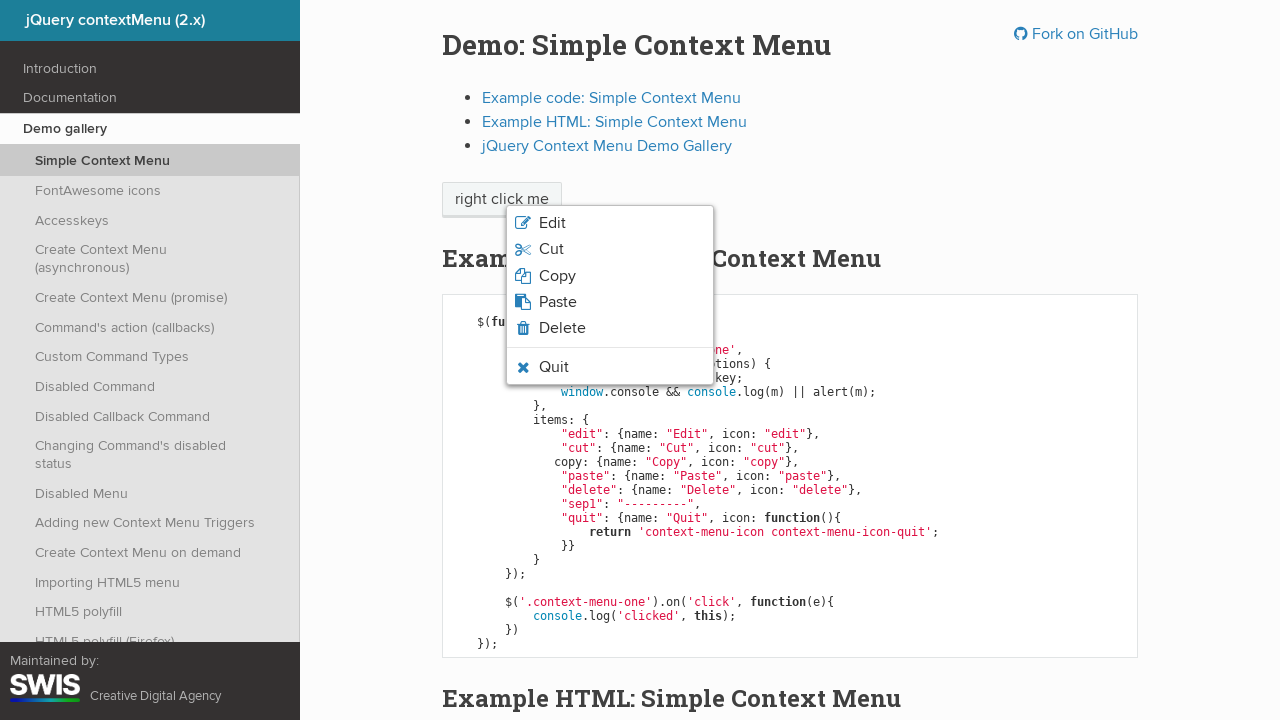

Verified quit menu context is now displayed
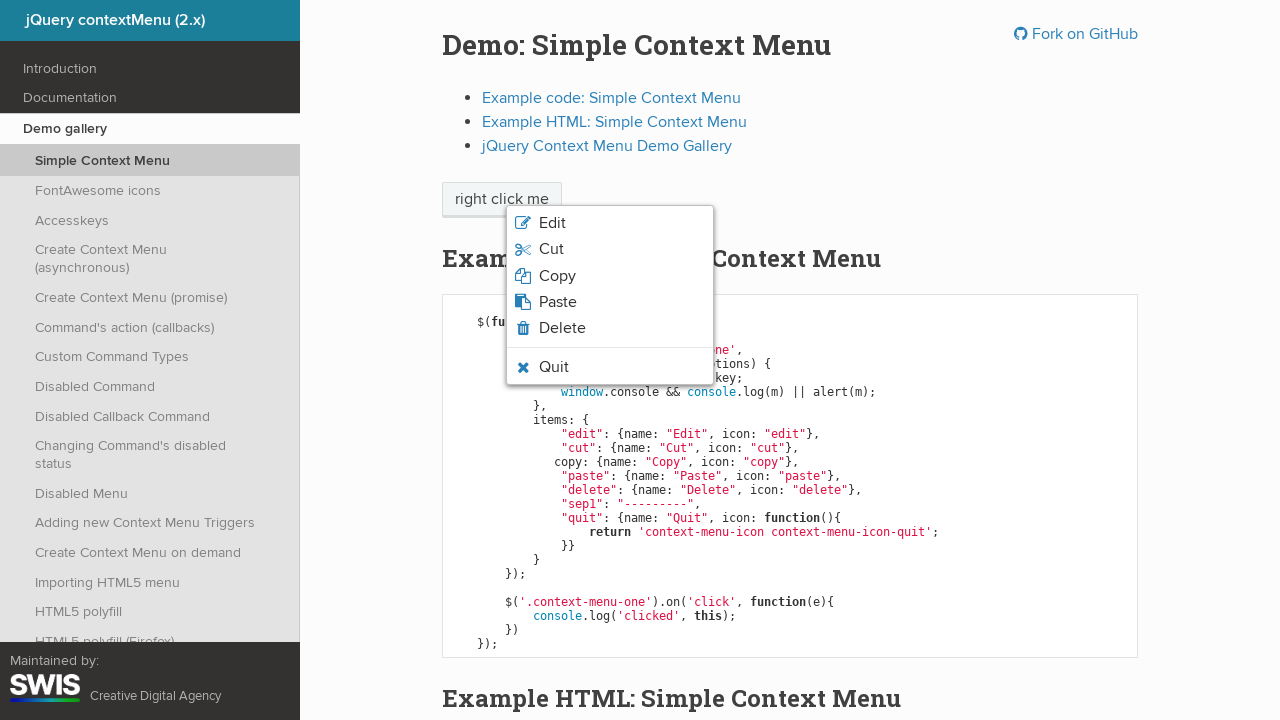

Hovered over the quit menu item at (610, 367) on li.context-menu-icon-quit
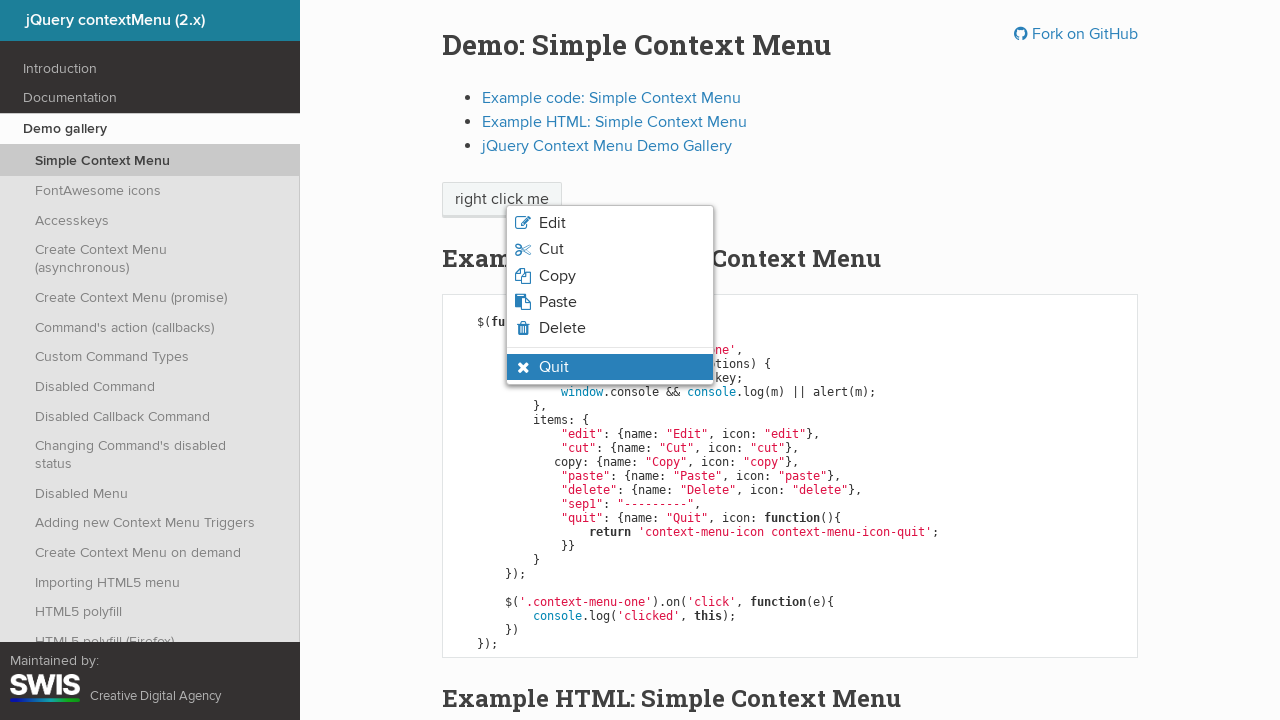

Verified quit menu has hover state
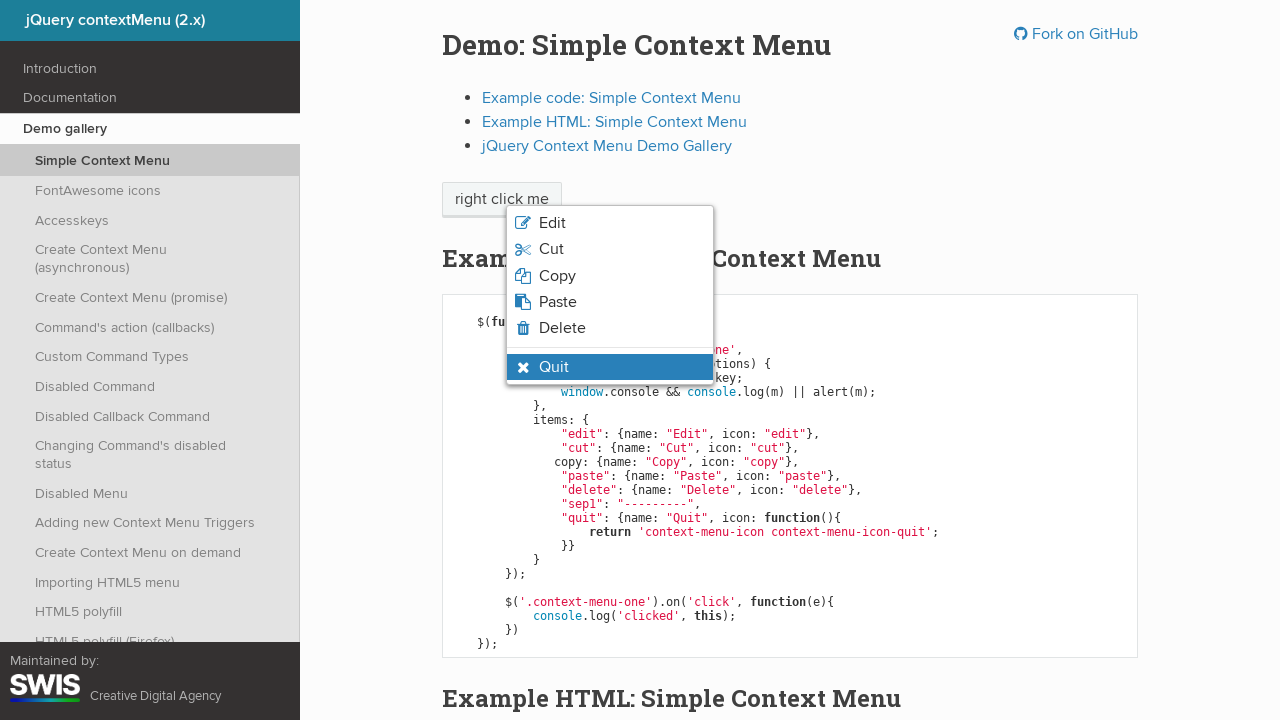

Set up dialog handler to accept any alerts
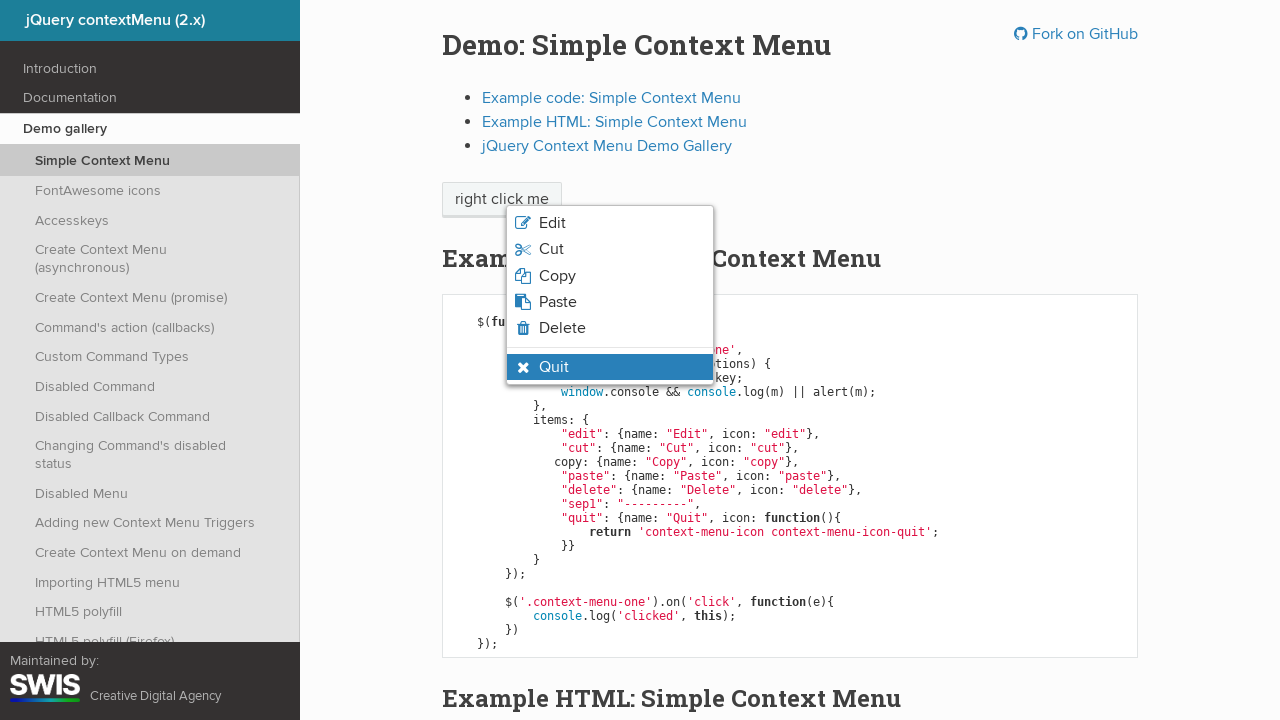

Clicked on quit menu item at (610, 367) on li.context-menu-icon-quit
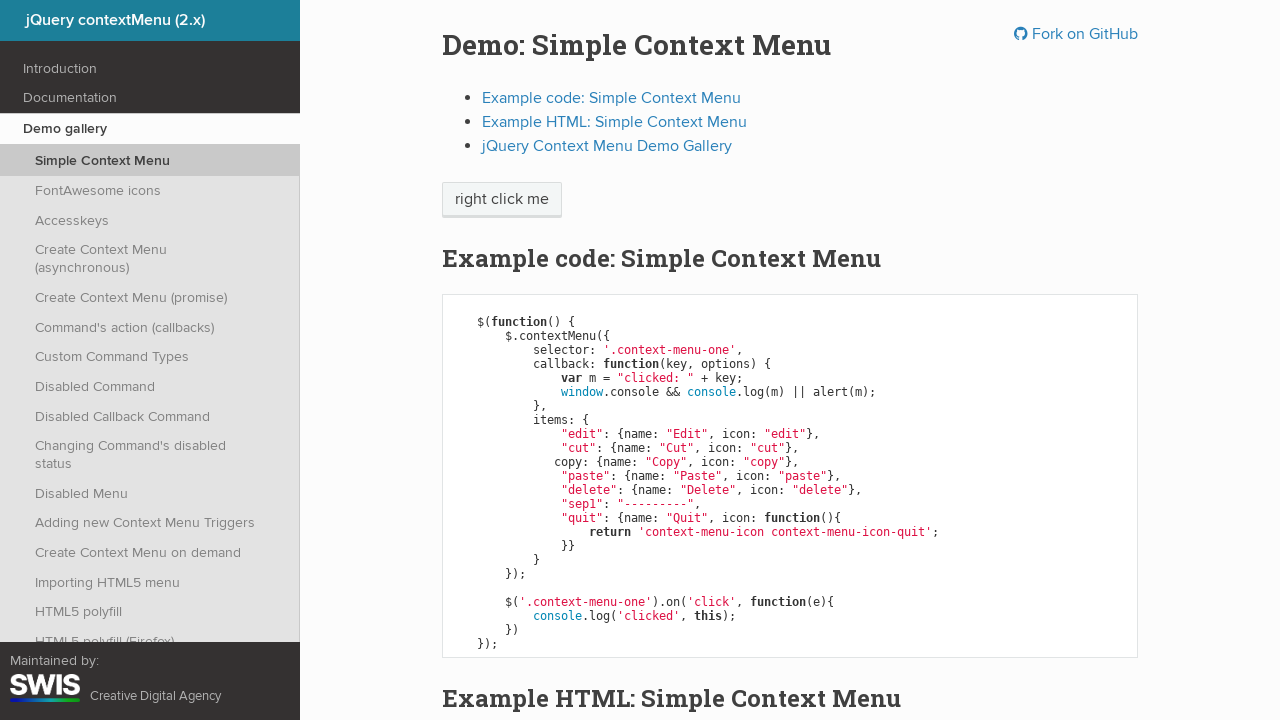

Verified quit menu context is hidden after clicking quit
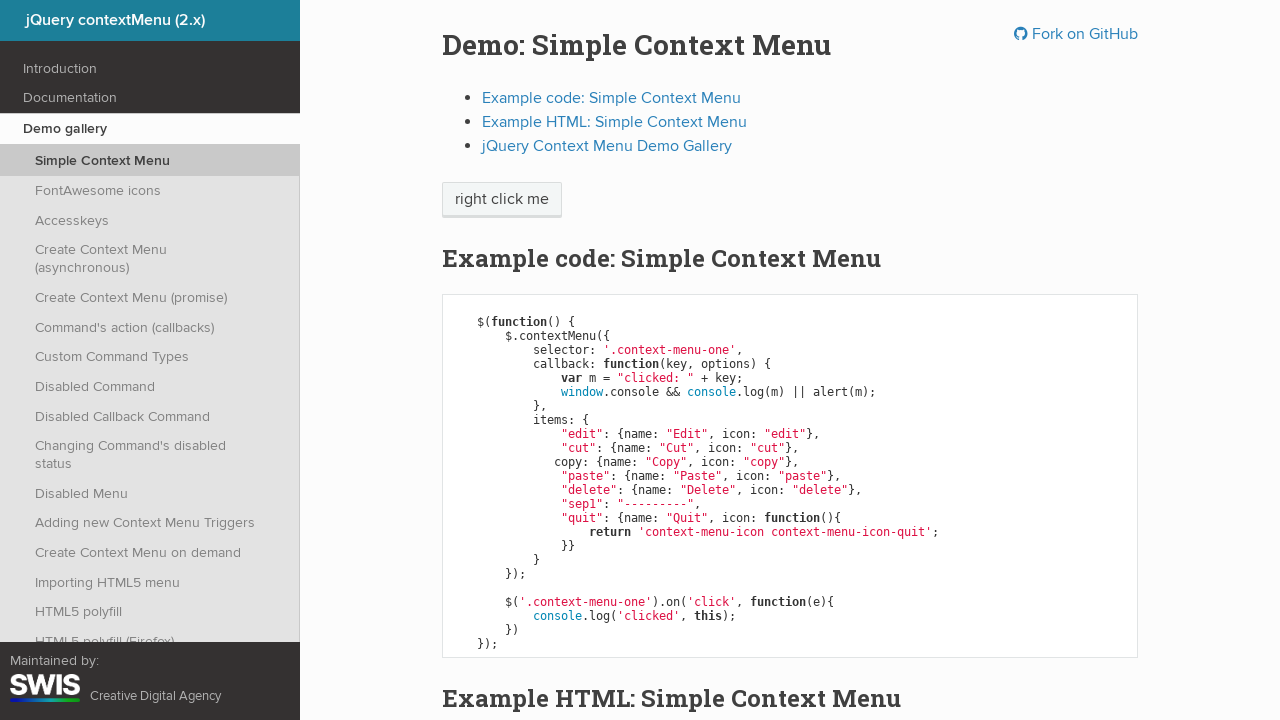

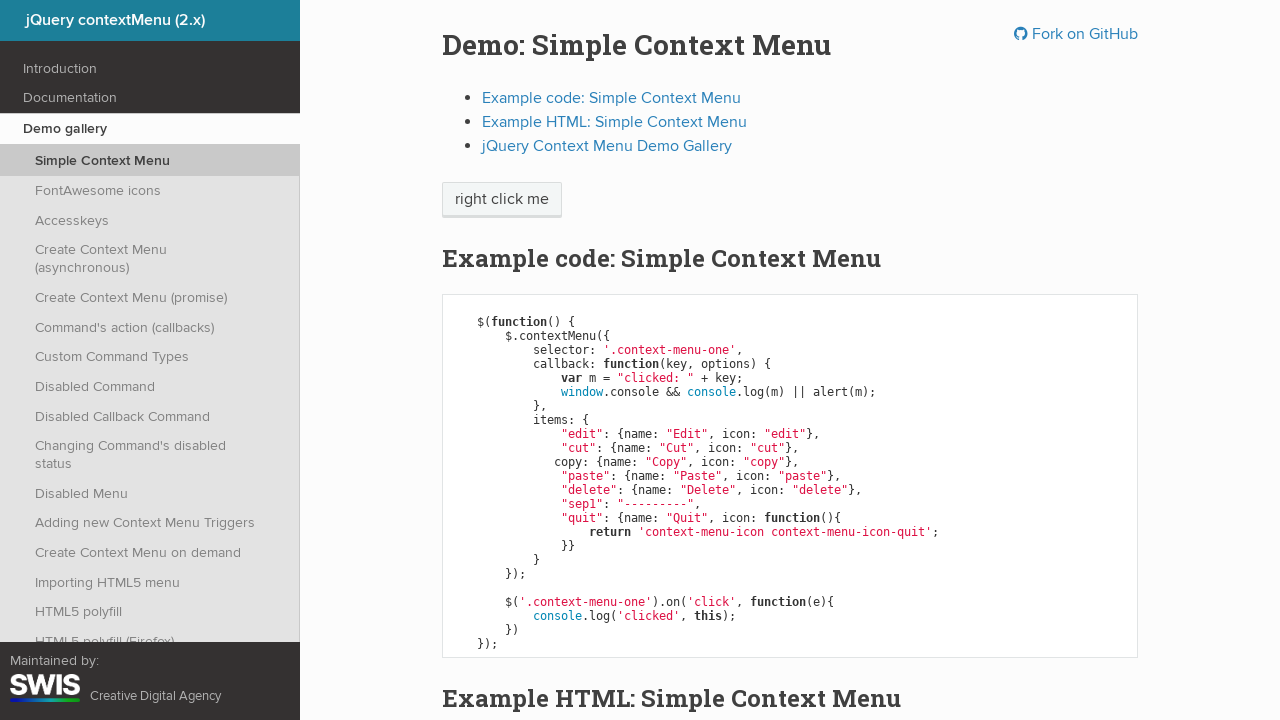